Tests alert handling functionality by triggering different types of alerts (simple alert and confirmation dialog) and interacting with them

Starting URL: https://rahulshettyacademy.com/AutomationPractice/

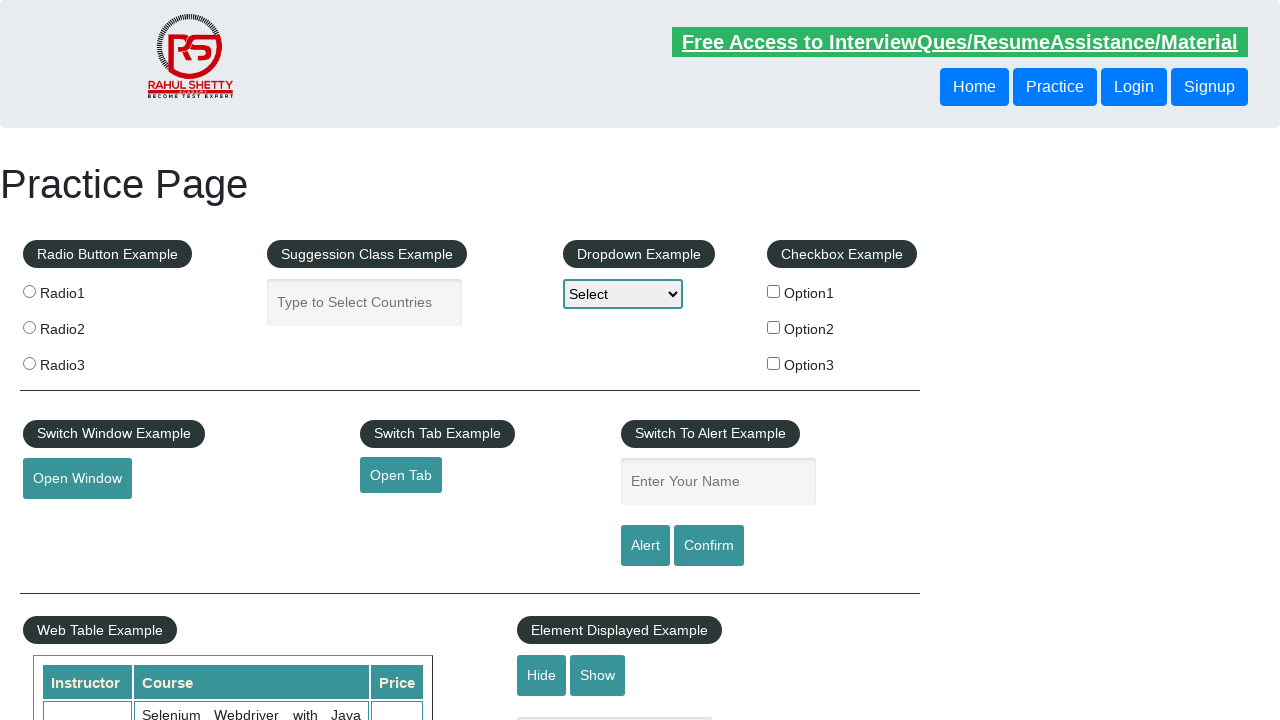

Filled name field with 'Rahul' on #name
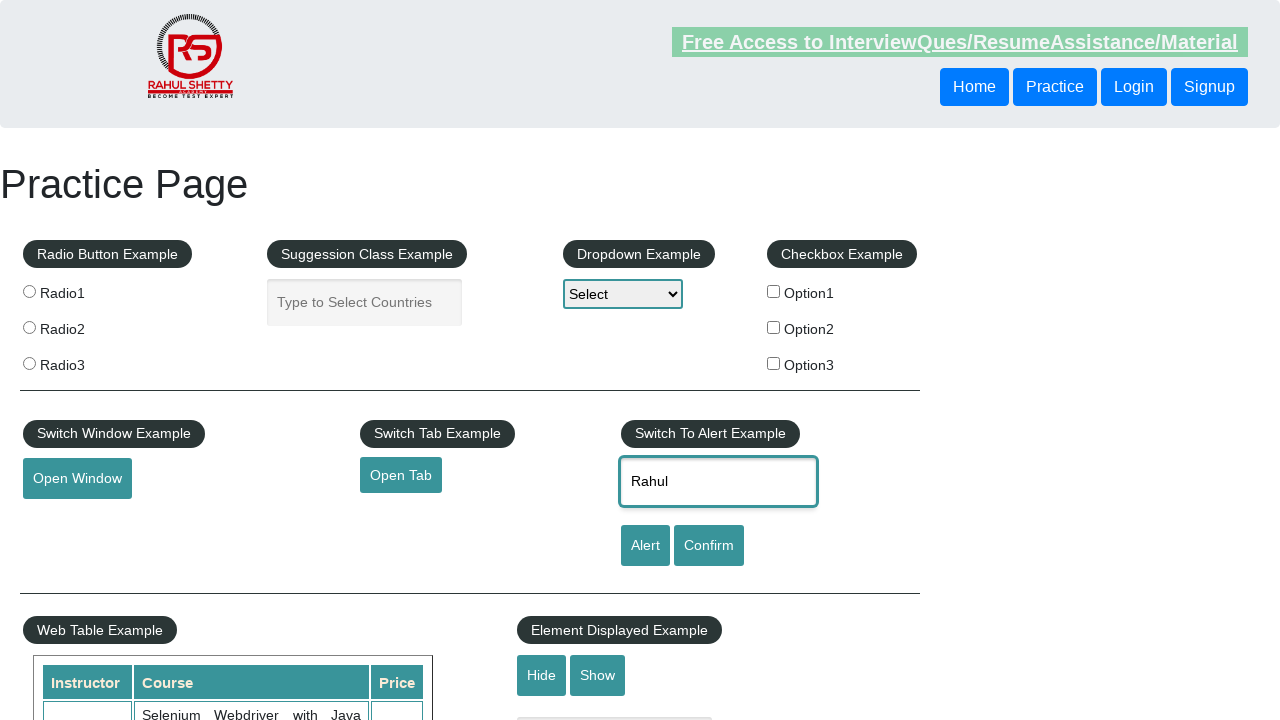

Clicked alert button to trigger simple alert at (645, 546) on [id='alertbtn']
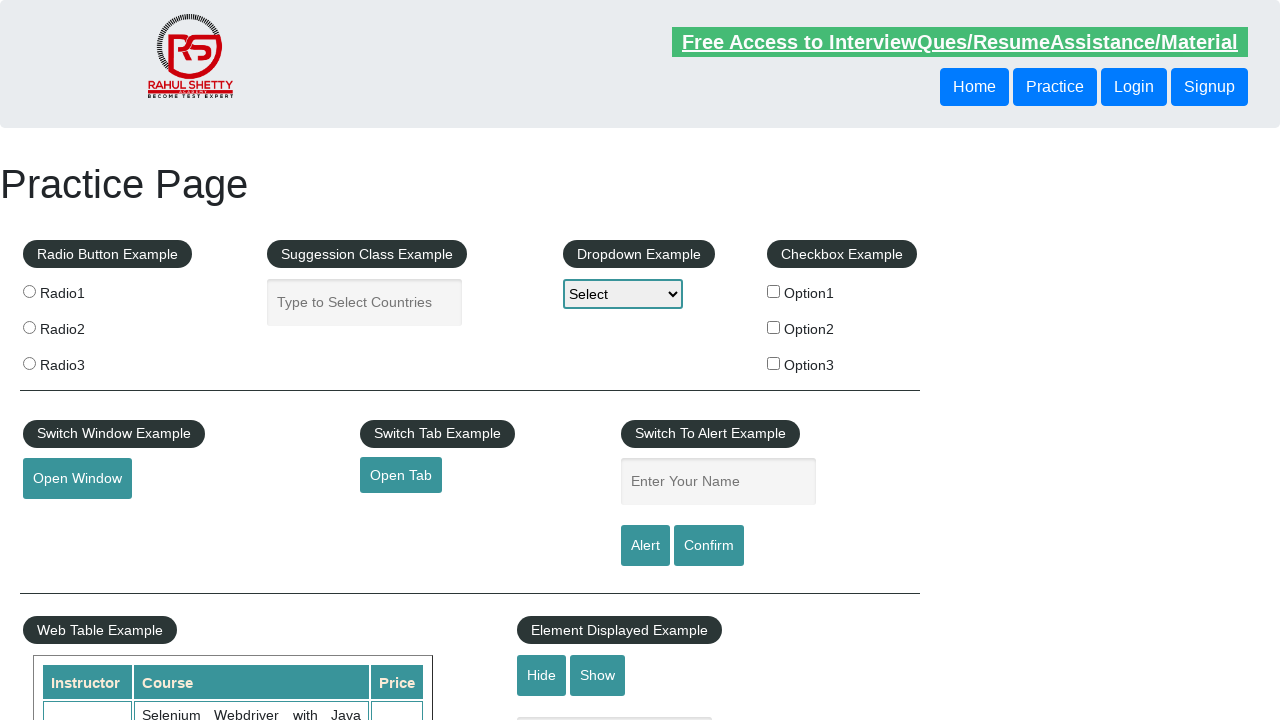

Set up dialog handler to accept alerts
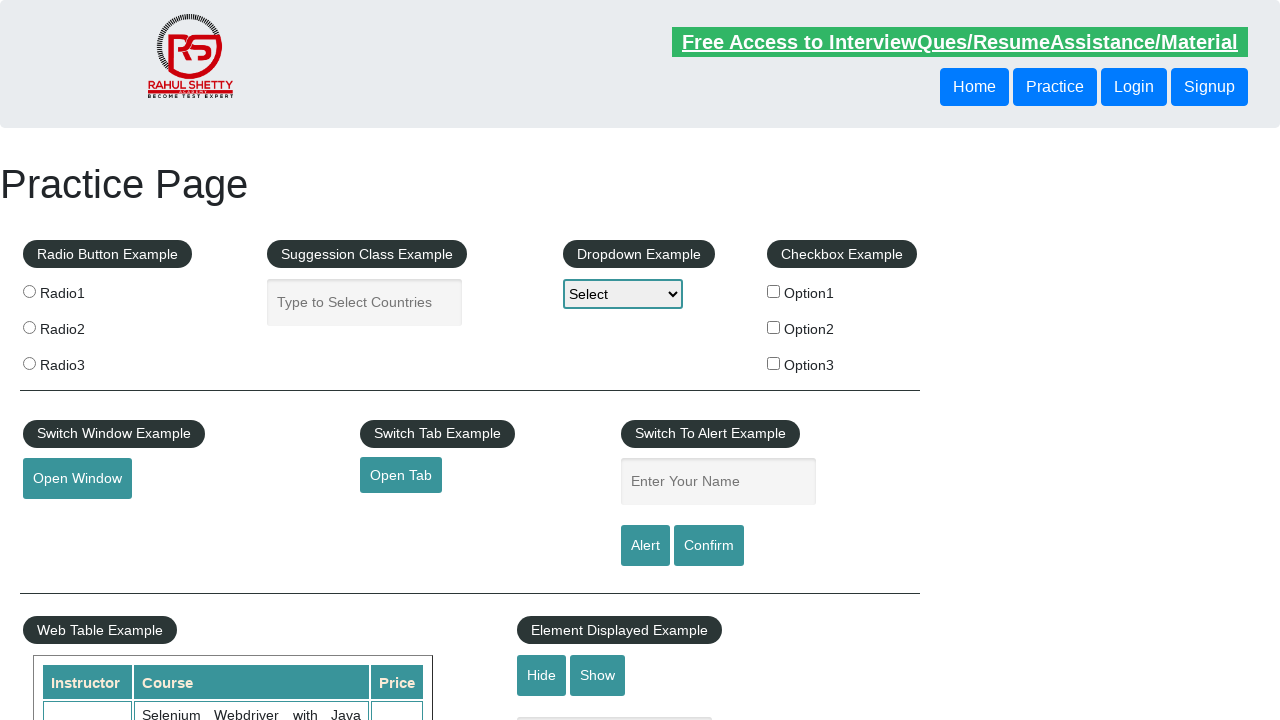

Clicked confirm button to trigger confirmation dialog at (709, 546) on #confirmbtn
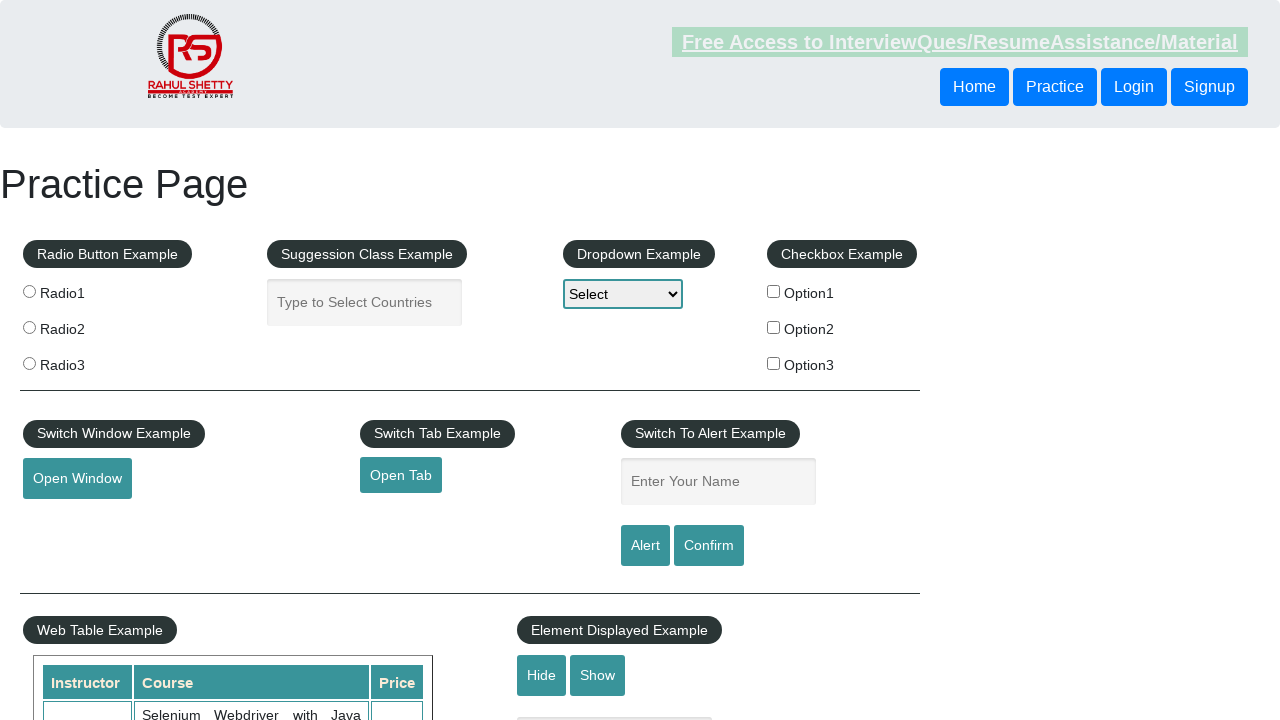

Set up dialog handler to dismiss confirmation dialog
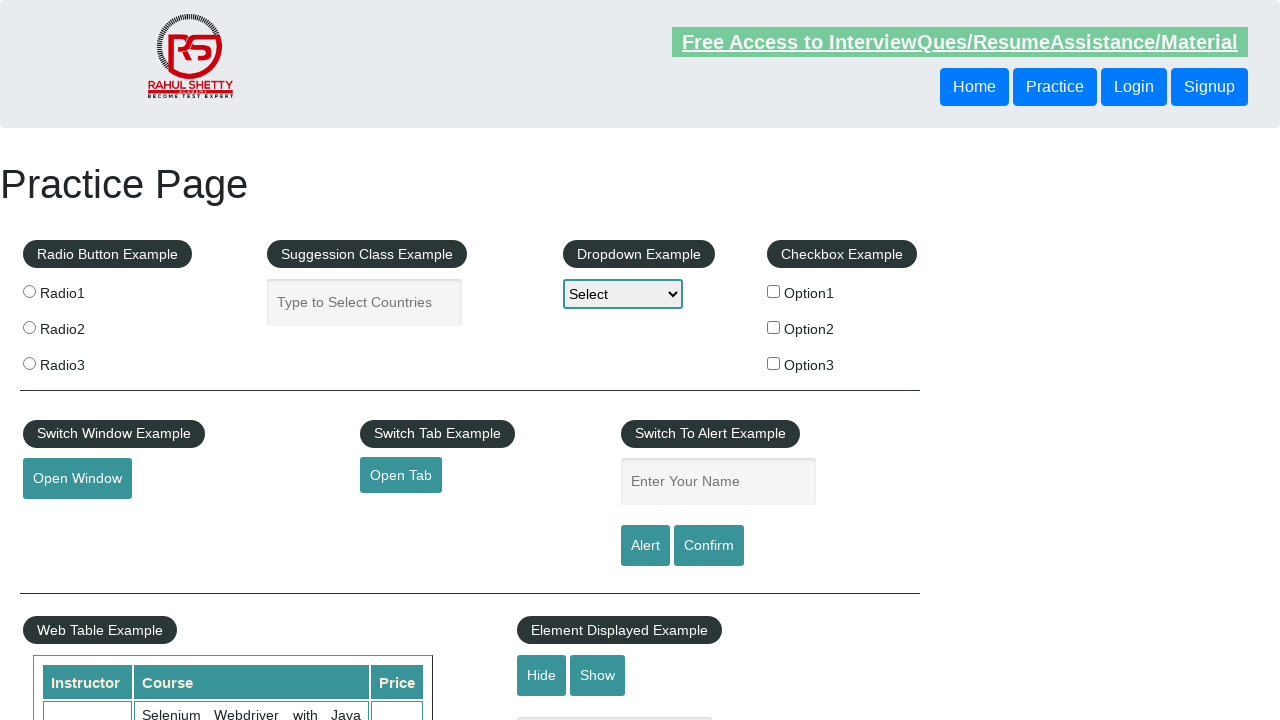

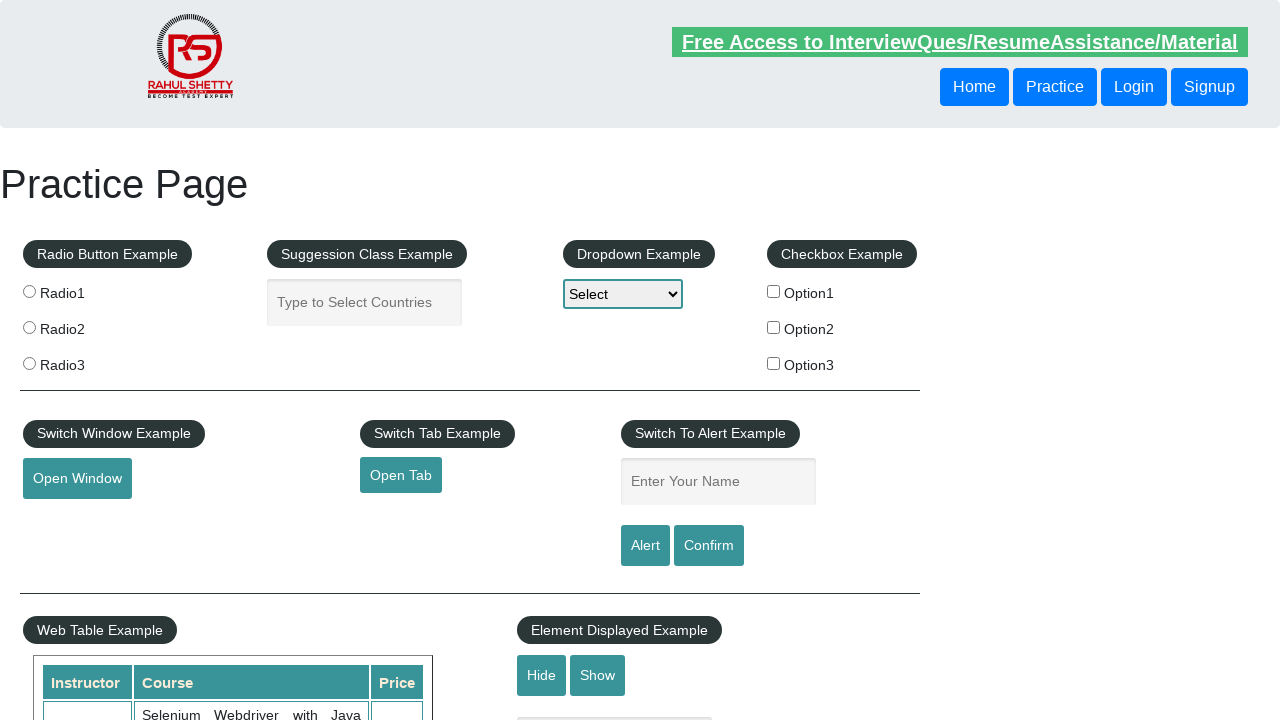